Tests interacting with iframes by locating a frame using frameLocator and filling a text input inside it with the value "hello".

Starting URL: https://ui.vision/demo/webtest/frames/

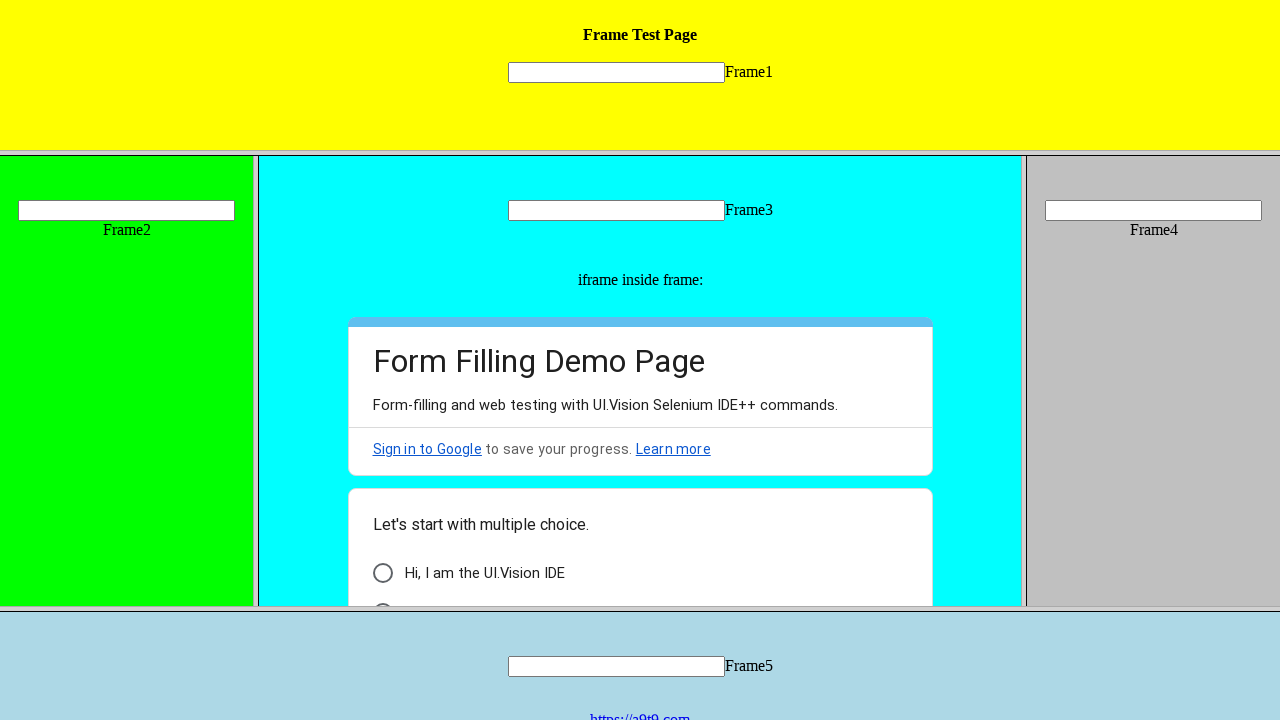

Navigated to iframe test page
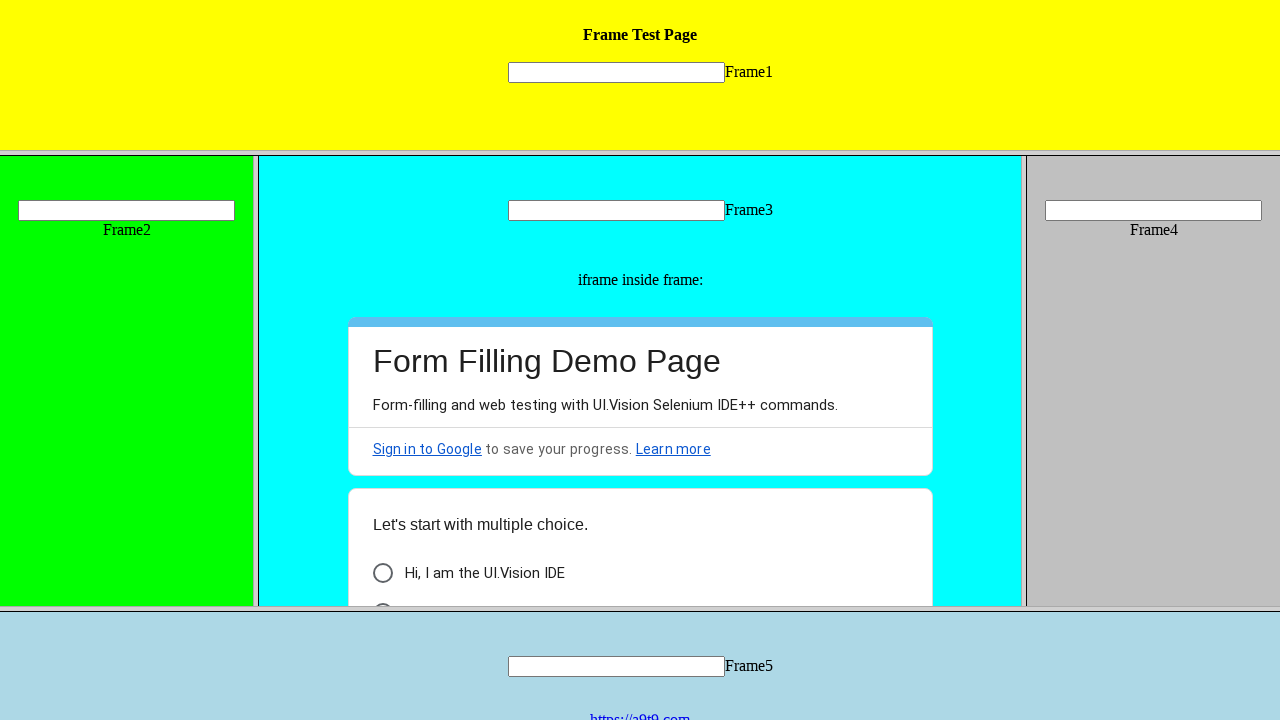

Located text input field inside frame_1
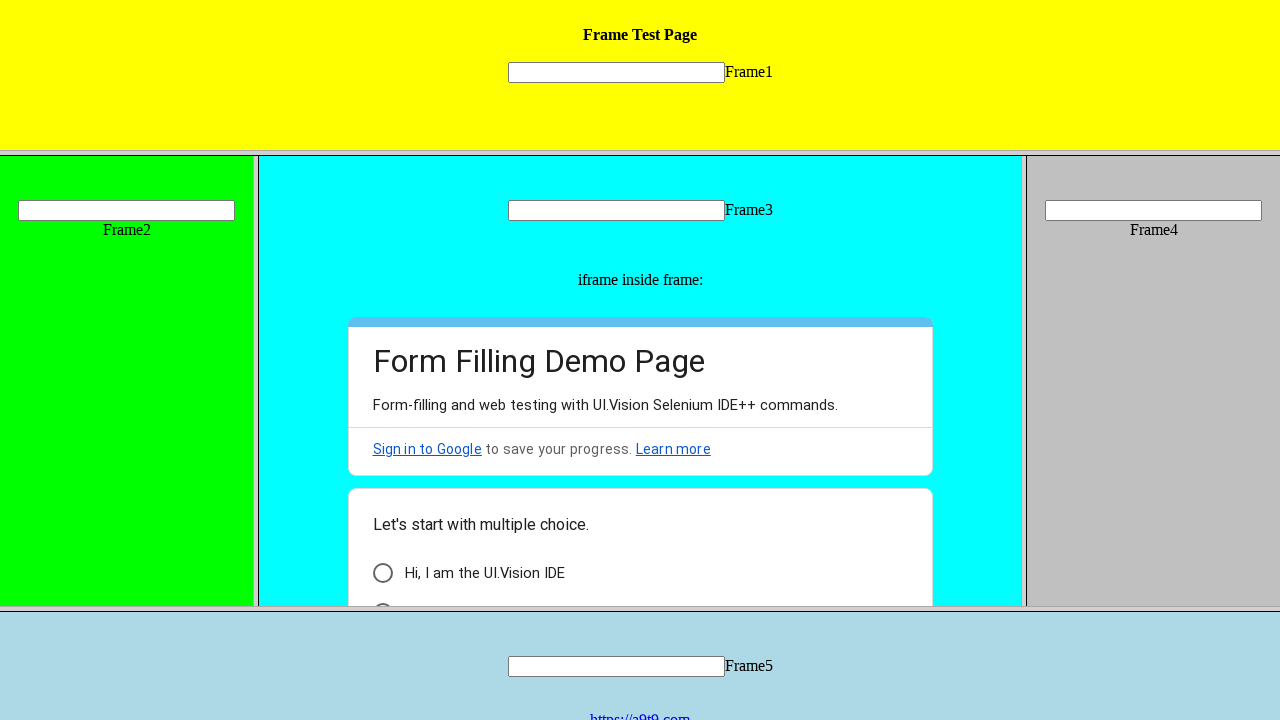

Filled iframe text input with 'hello' on frame[src='frame_1.html'] >> internal:control=enter-frame >> [name='mytext1']
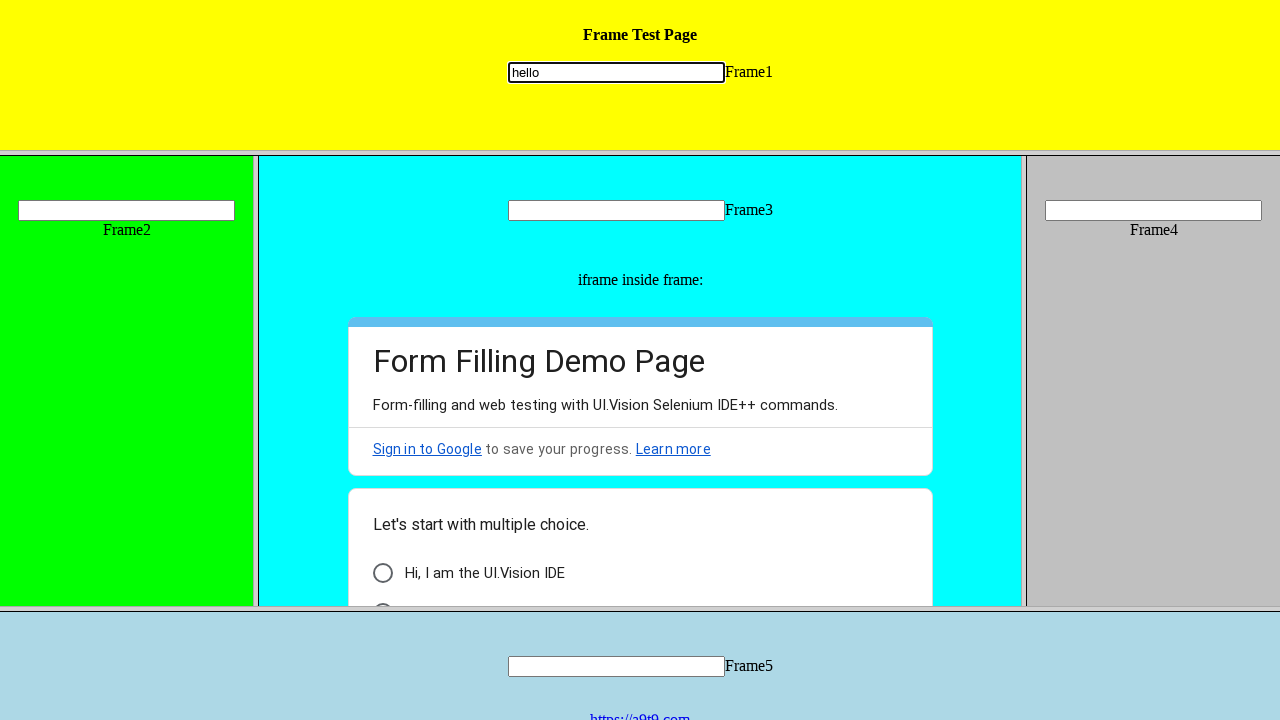

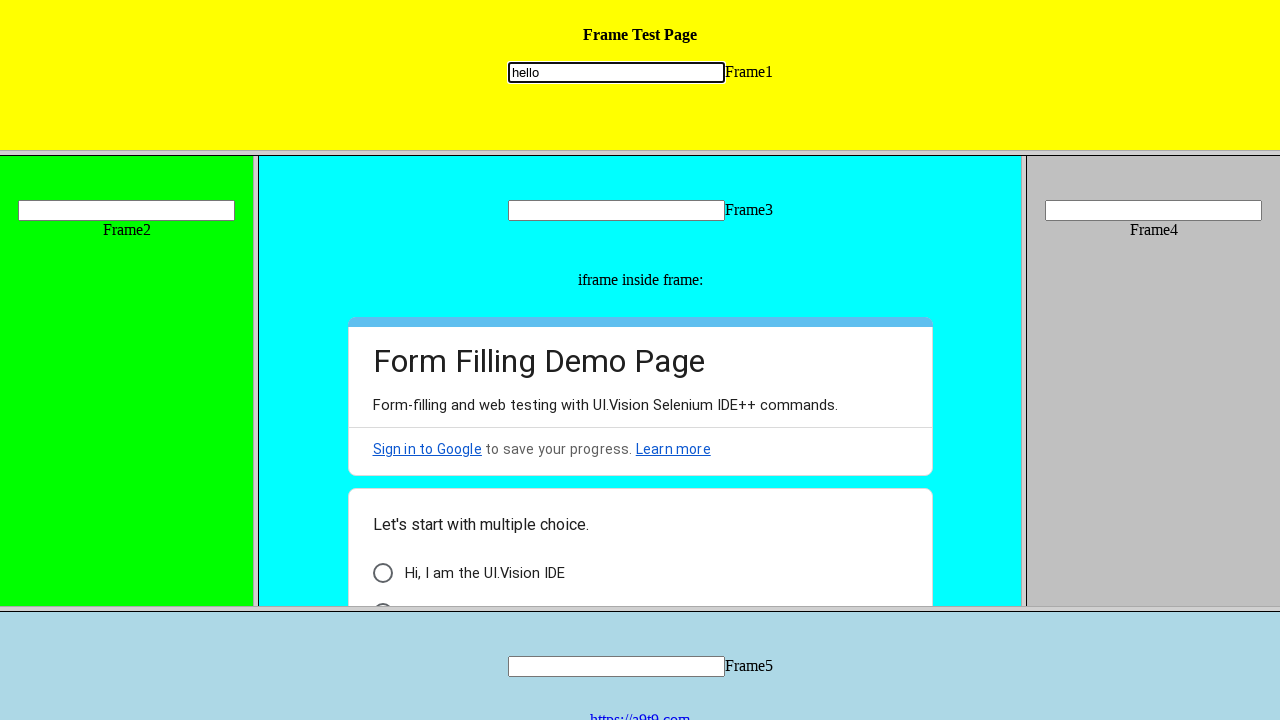